Tests the app store download links by clicking on Apple Store, Google Play, and Apple Store CN buttons, verifying each opens the correct URL in a new tab.

Starting URL: https://www.shaberi.com/tw

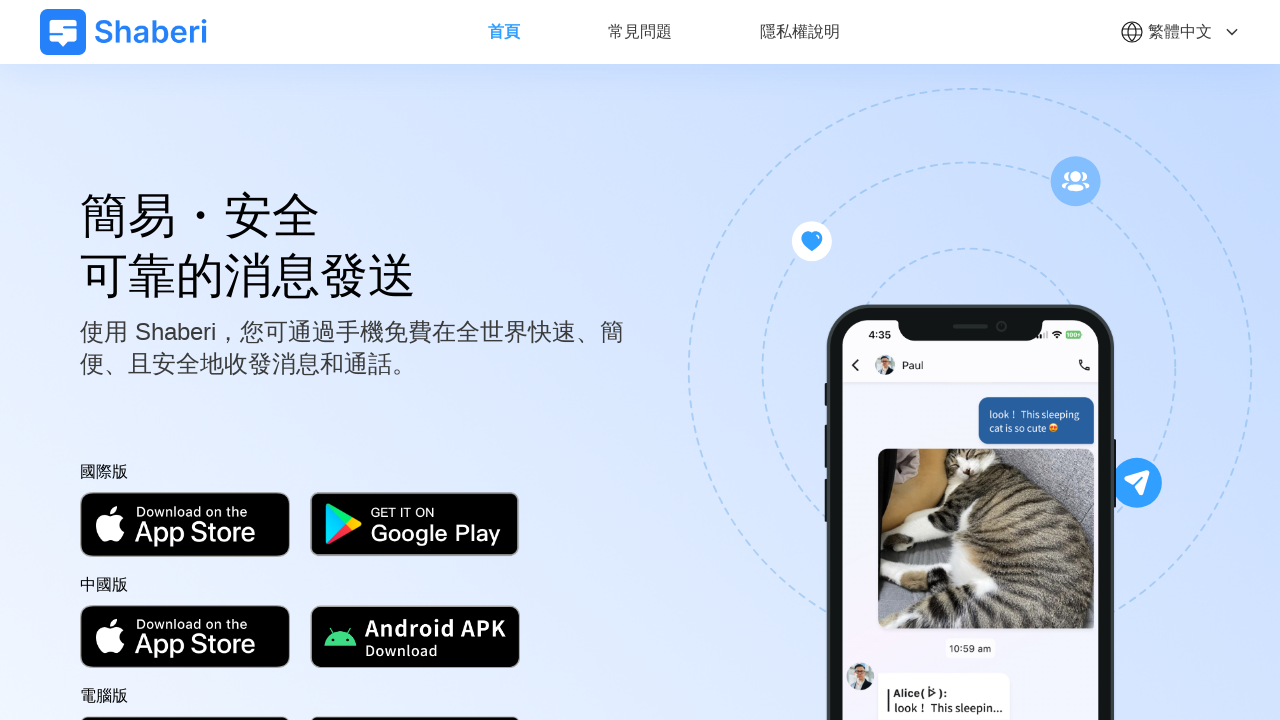

Clicked Apple Store download button at (185, 524) on xpath=//*[@id="__layout"]/div/main/section[1]/div/div[1]/div/div[1]/div/a[1]
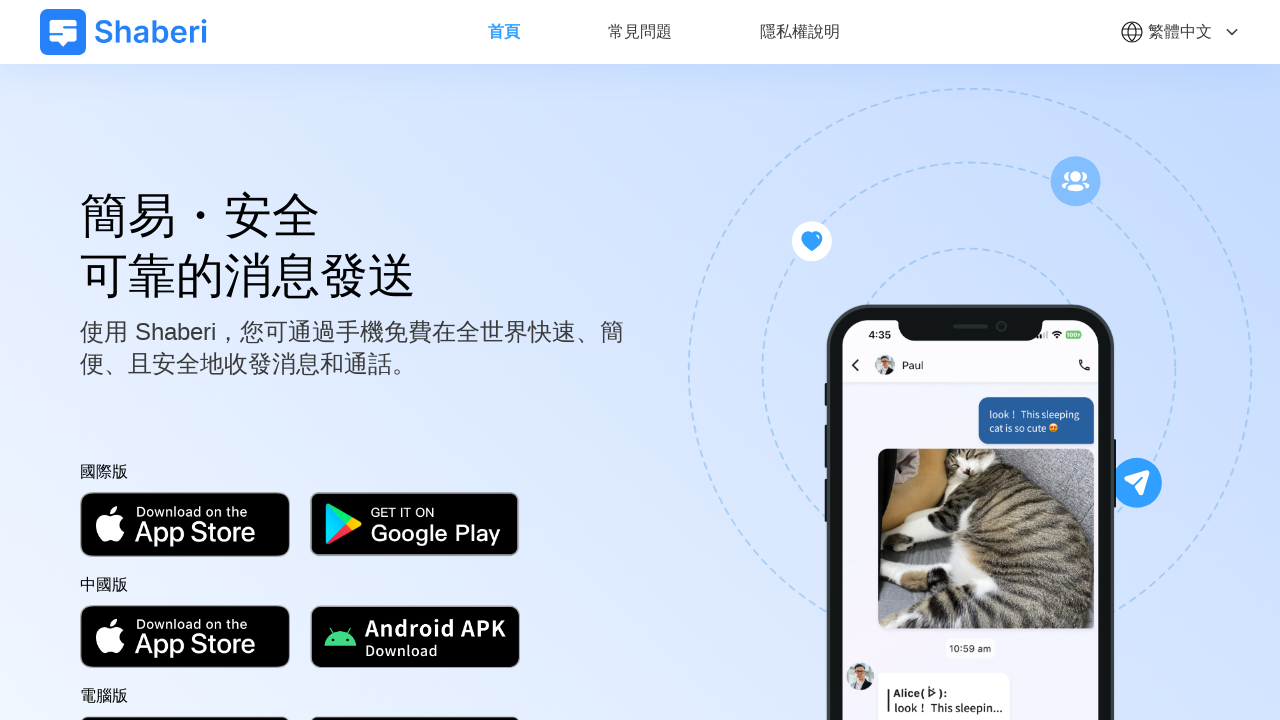

New Apple Store page opened
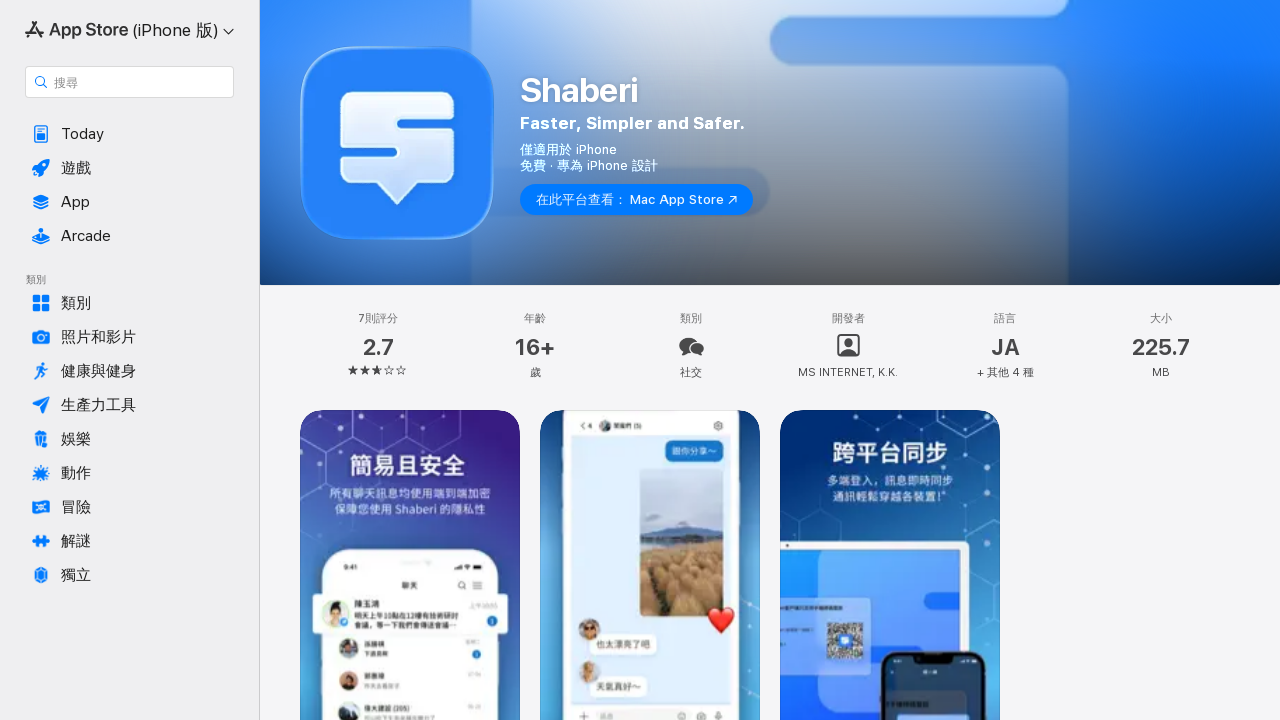

Apple Store page loaded completely
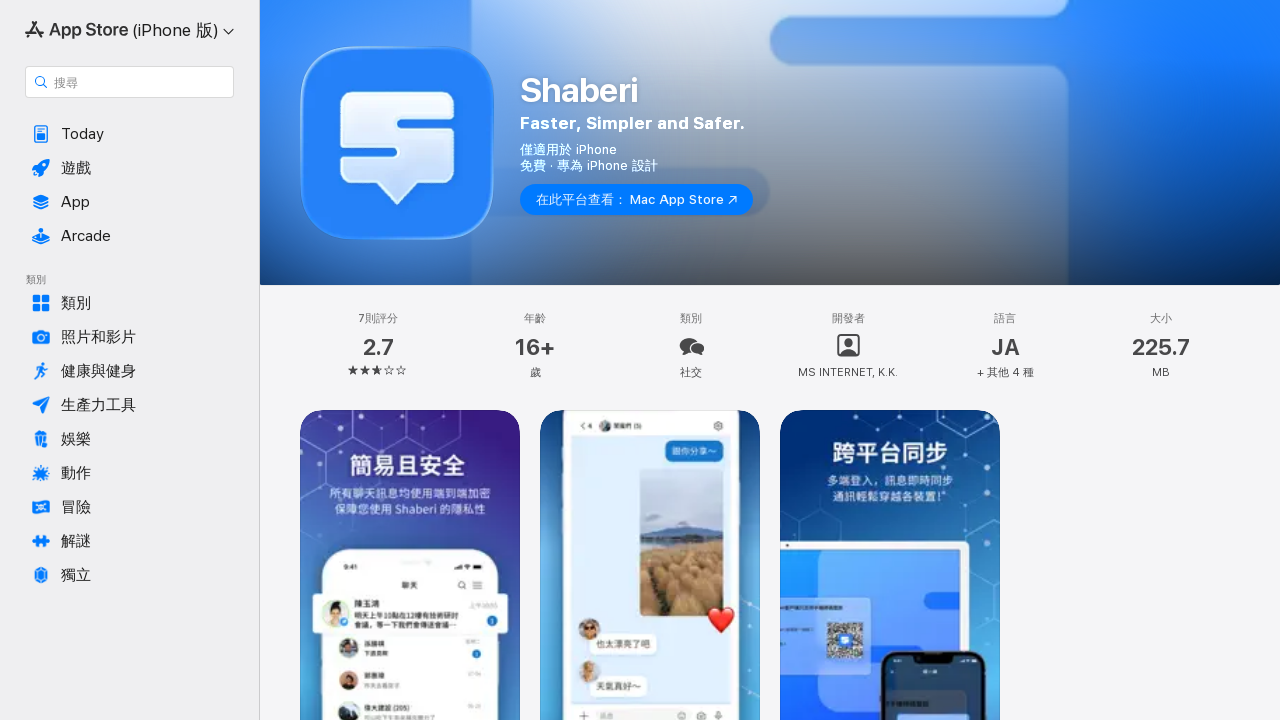

Verified Apple Store URL contains 'apps.apple.com'
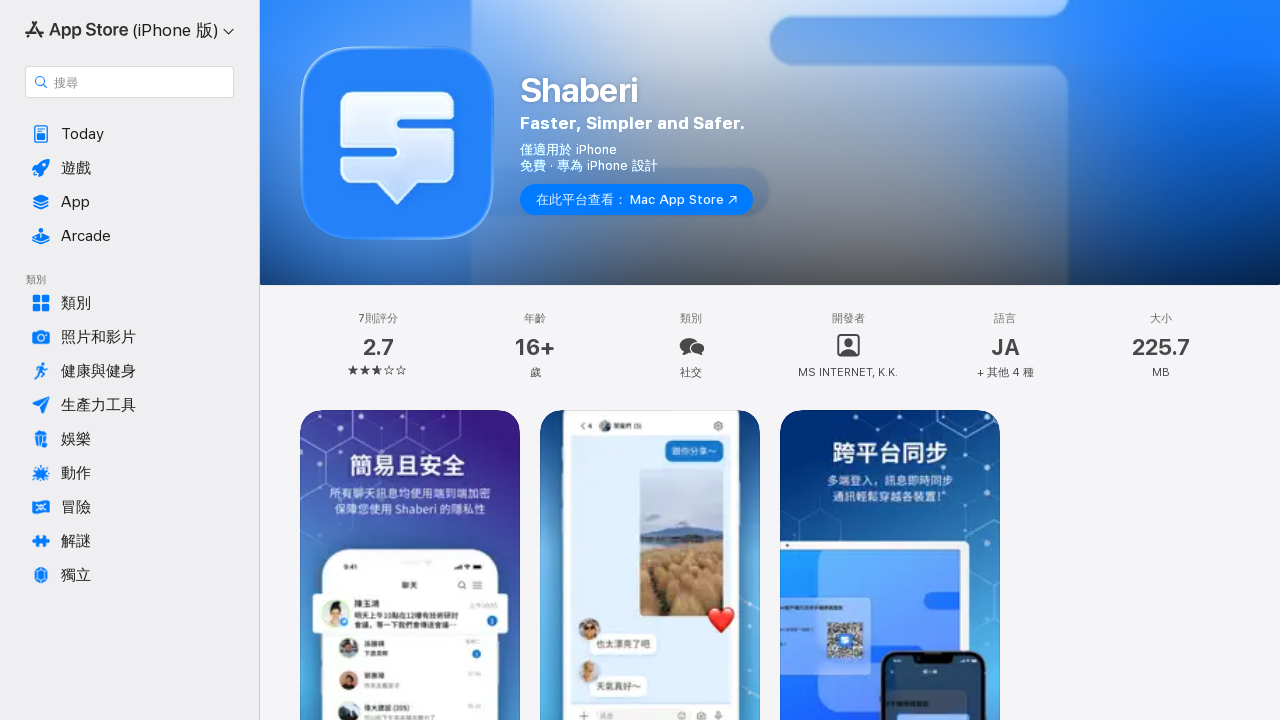

Closed Apple Store page
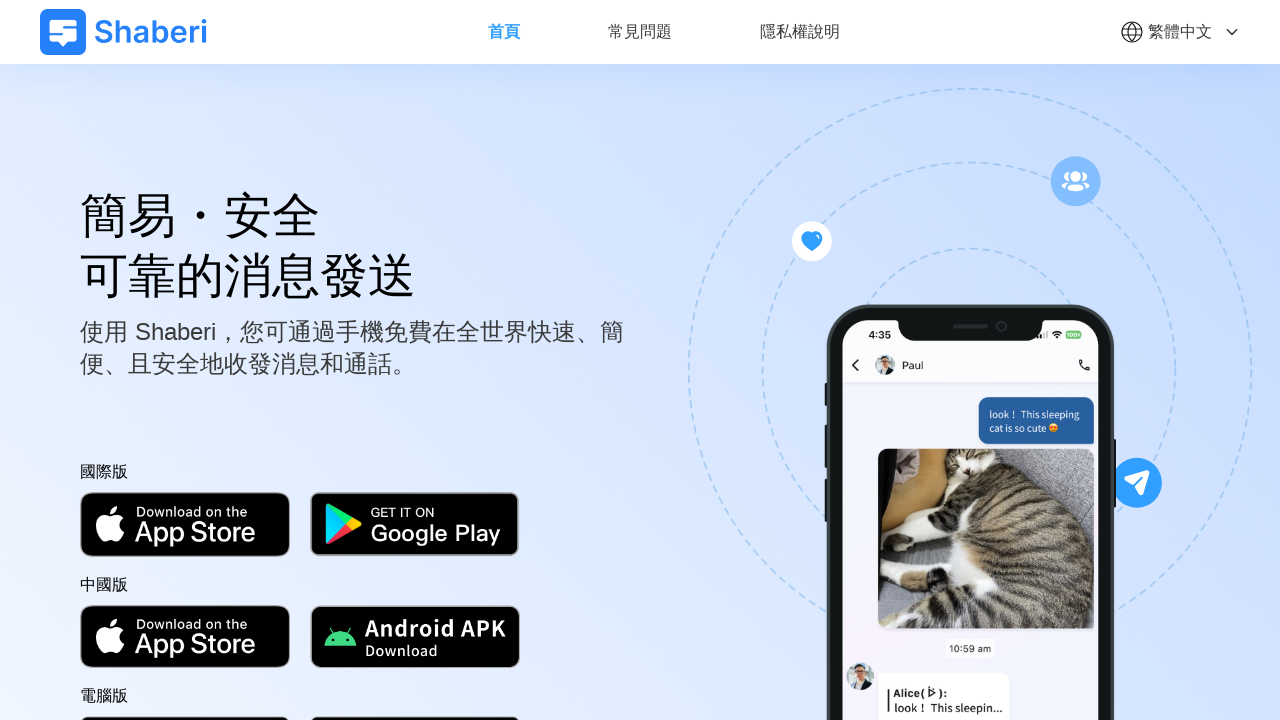

Clicked Google Play download button at (415, 524) on xpath=//*[@id="__layout"]/div/main/section[1]/div/div[1]/div/div[1]/div/a[2]
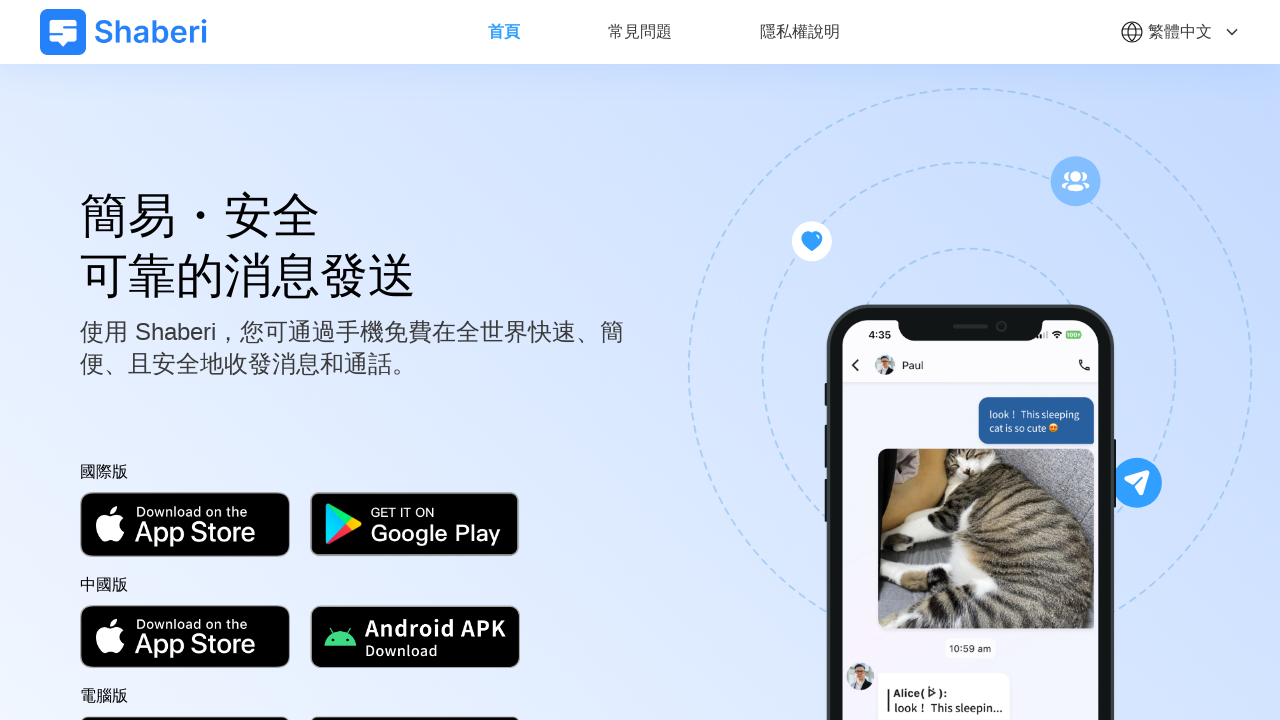

New Google Play page opened
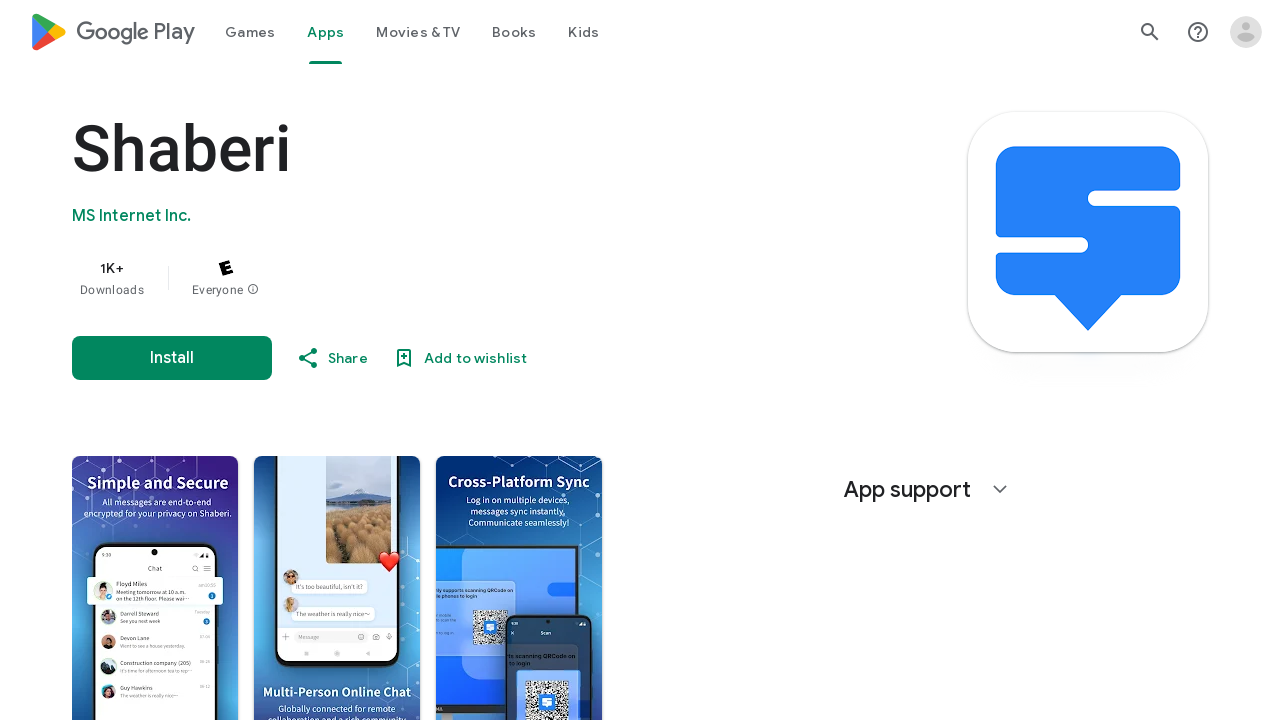

Google Play page loaded completely
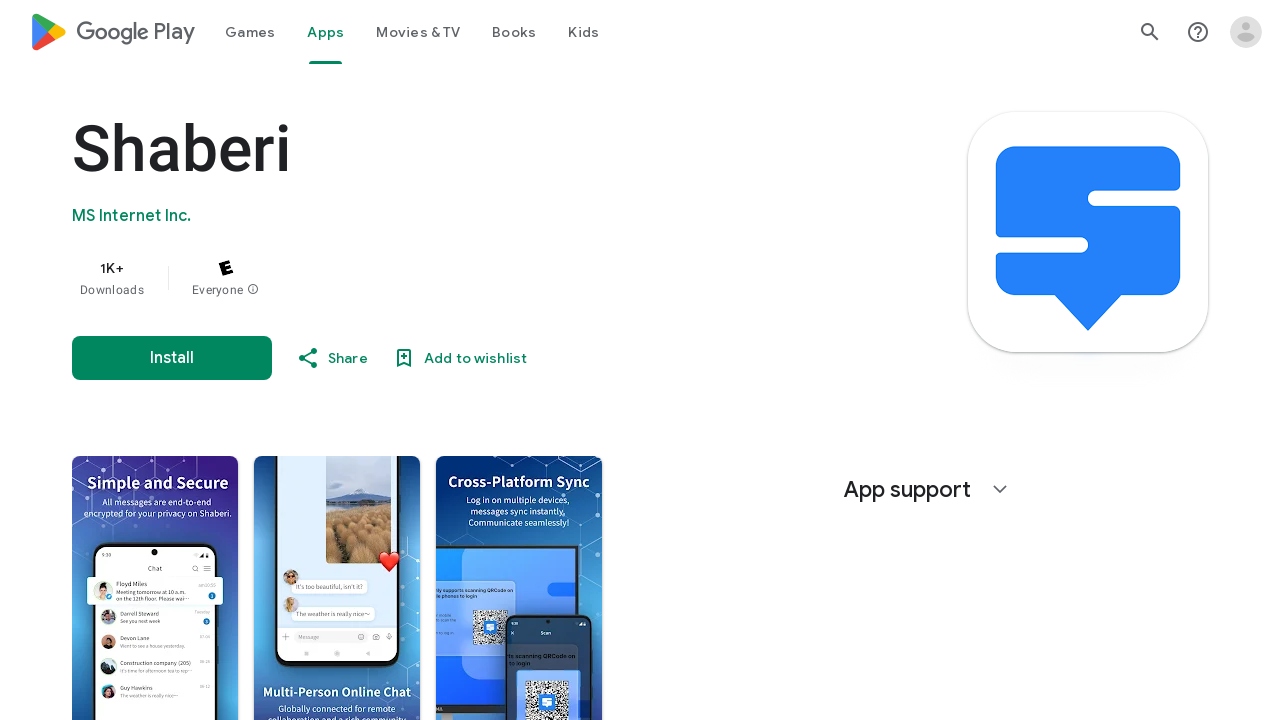

Verified Google Play URL contains 'play.google.com'
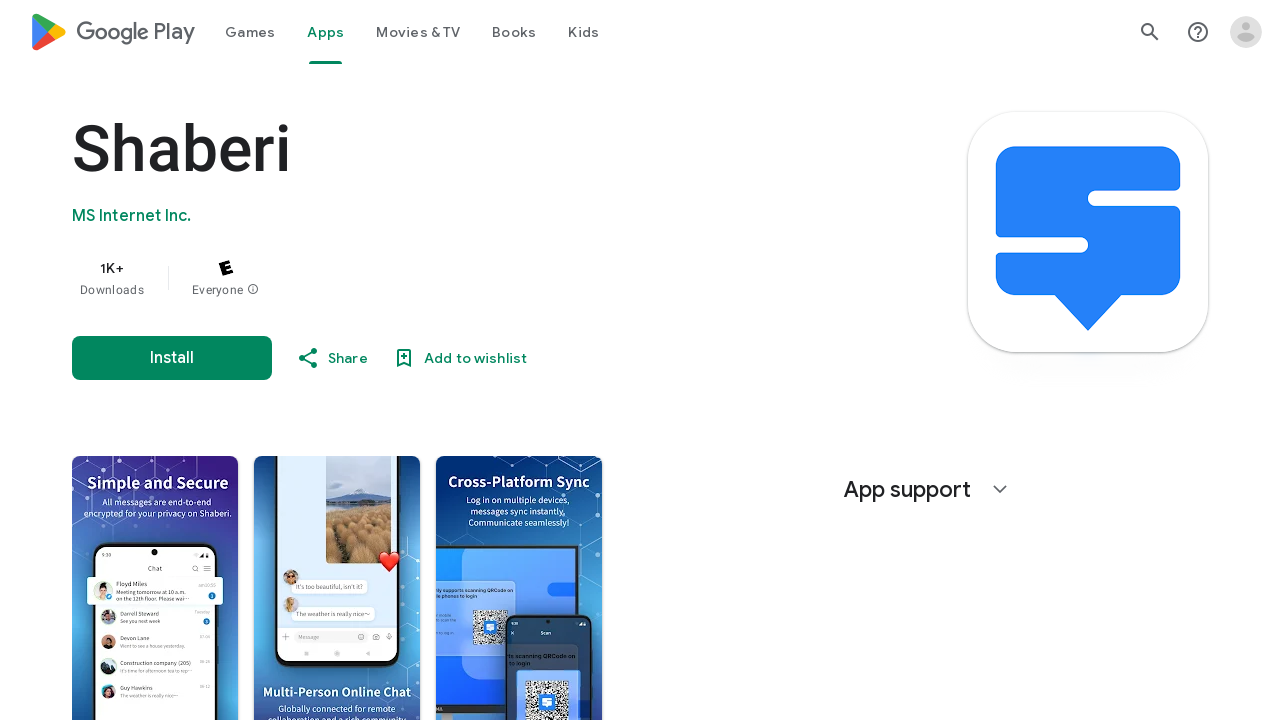

Closed Google Play page
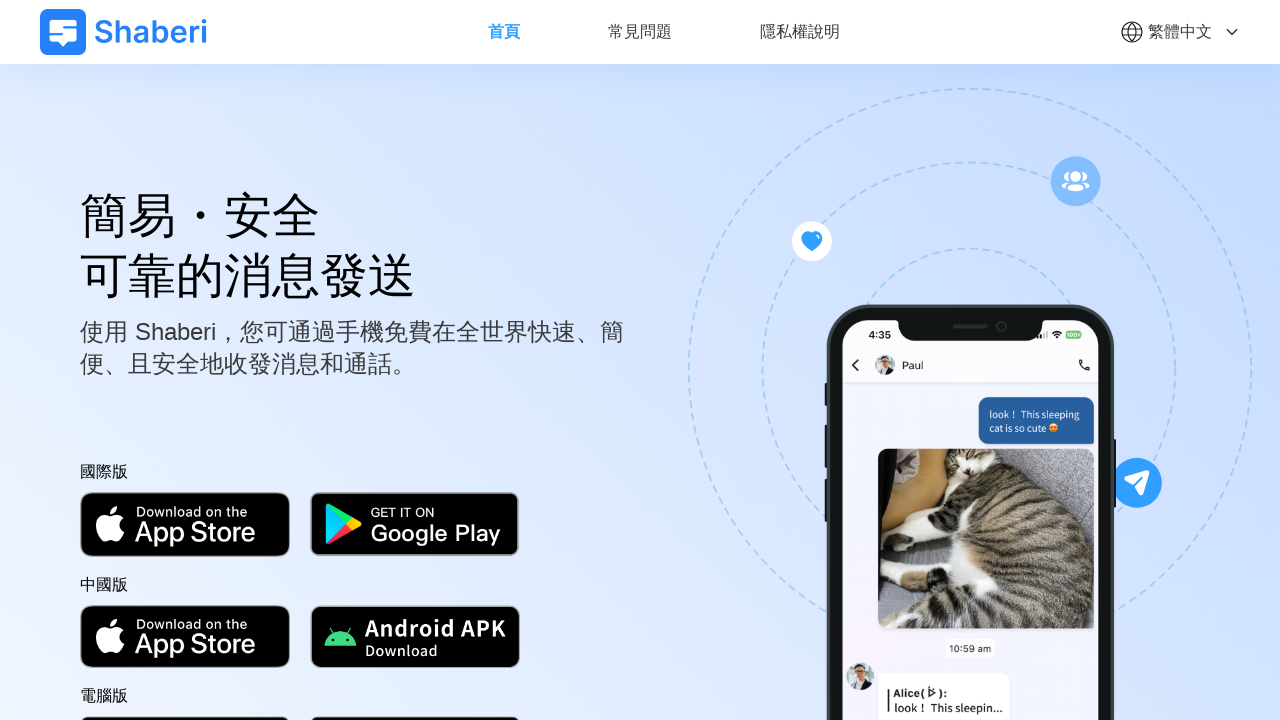

Clicked Apple Store CN download button at (185, 636) on xpath=//*[@id="__layout"]/div/main/section[1]/div/div[1]/div/div[2]/div/a[1]
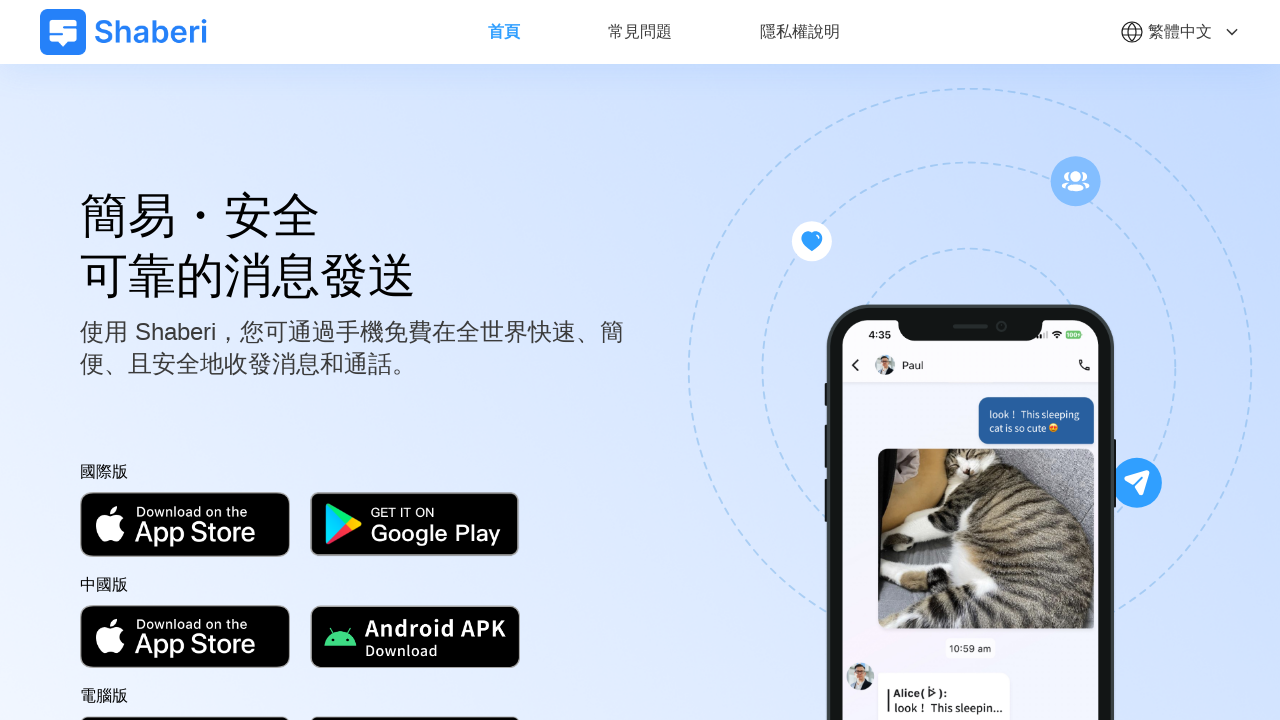

New Apple Store CN page opened
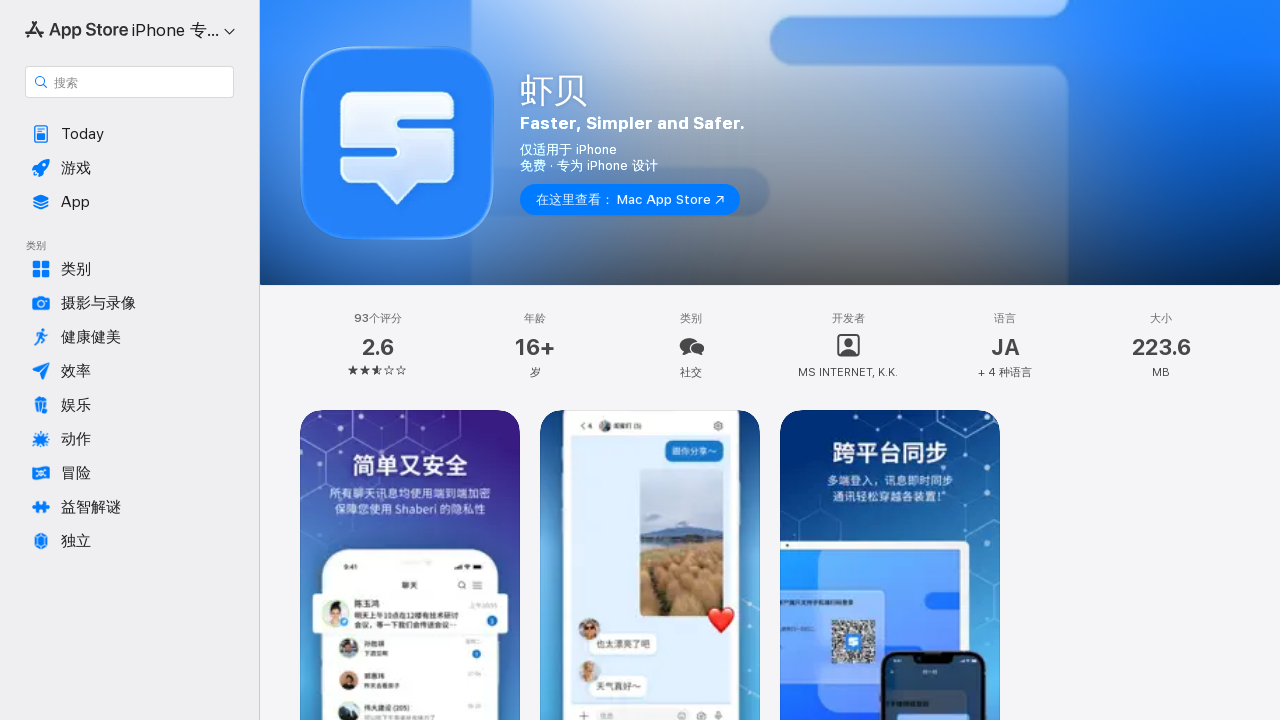

Apple Store CN page loaded completely
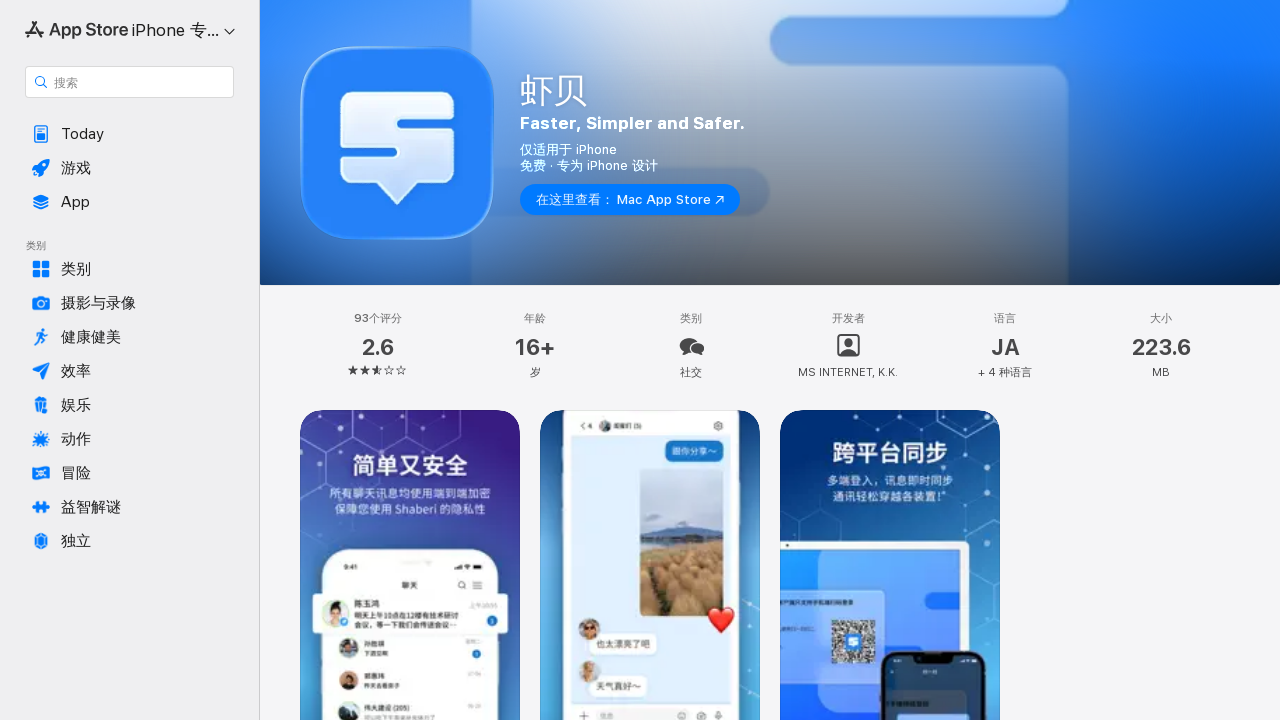

Verified Apple Store CN URL contains 'apps.apple.com'
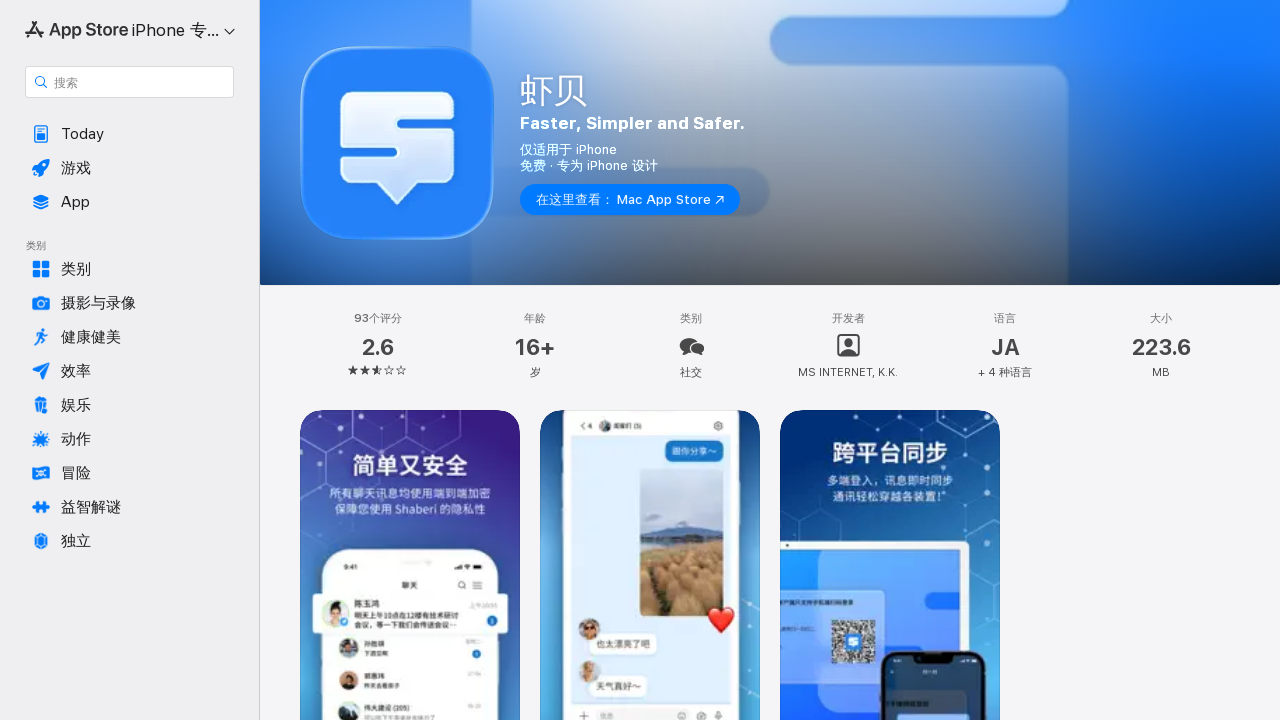

Closed Apple Store CN page
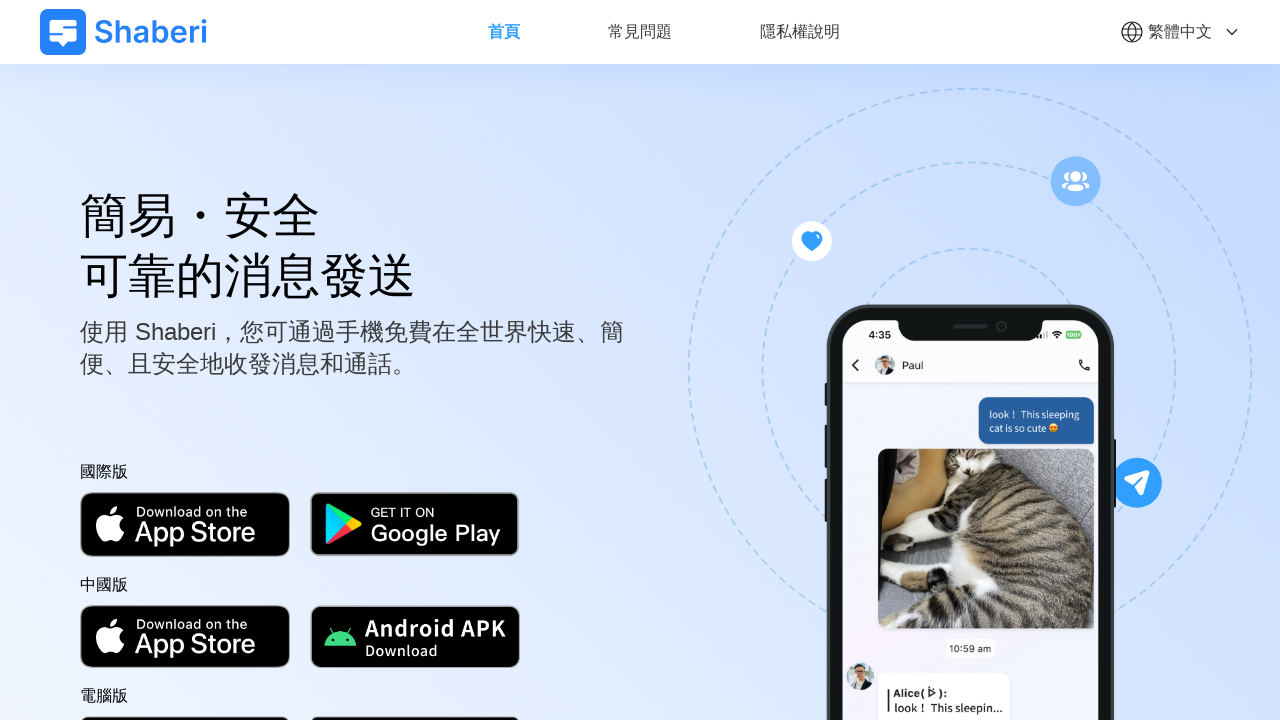

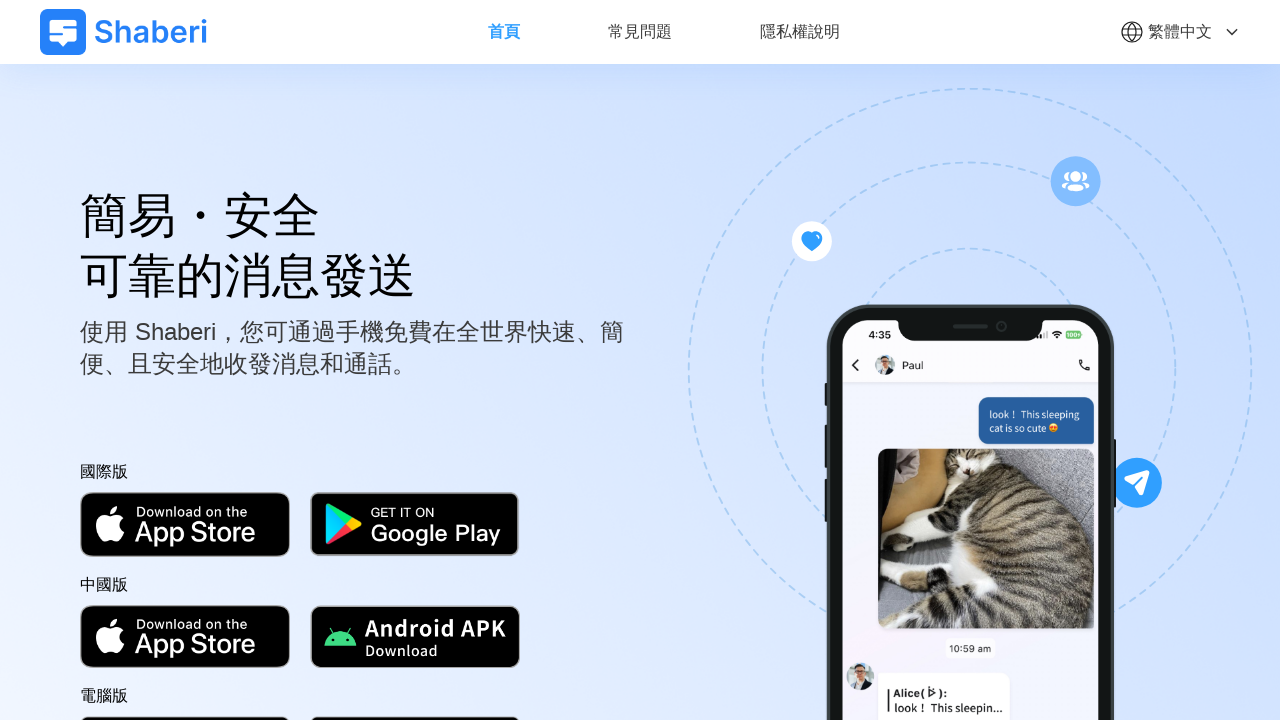